Tests interaction with a 3D comic viewer by clicking on the canvas at a specific position, pressing the arrow down key, and scrolling down using mouse wheel movements.

Starting URL: https://3dcomic.shop/inkbots/s01e01/

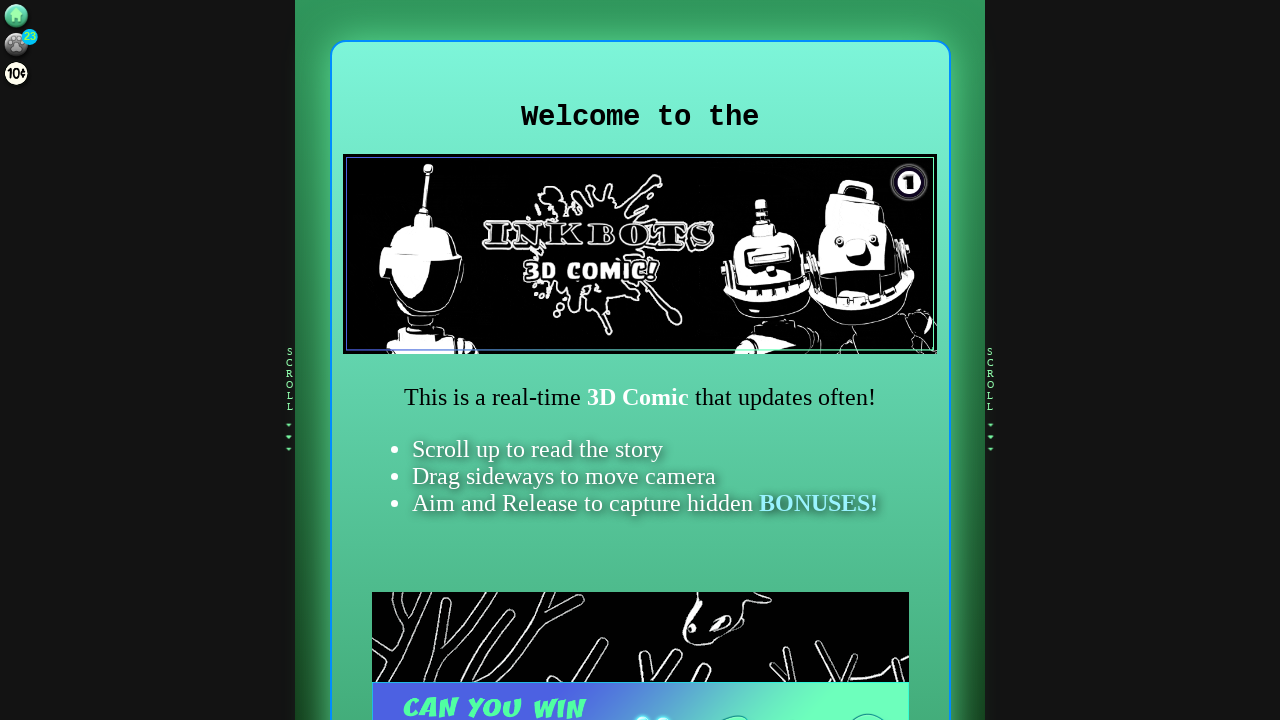

Clicked on canvas at position (1227, 235) at (1227, 235) on #canvas
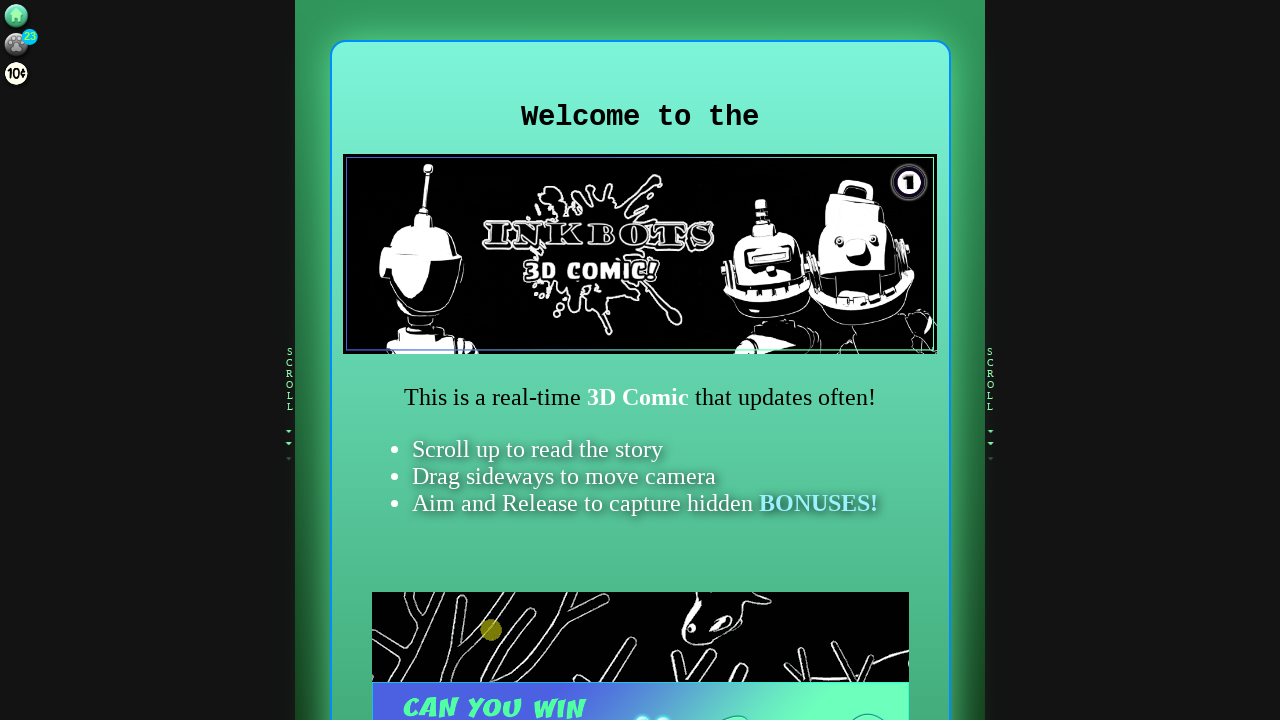

Pressed arrow down key with 1000ms delay
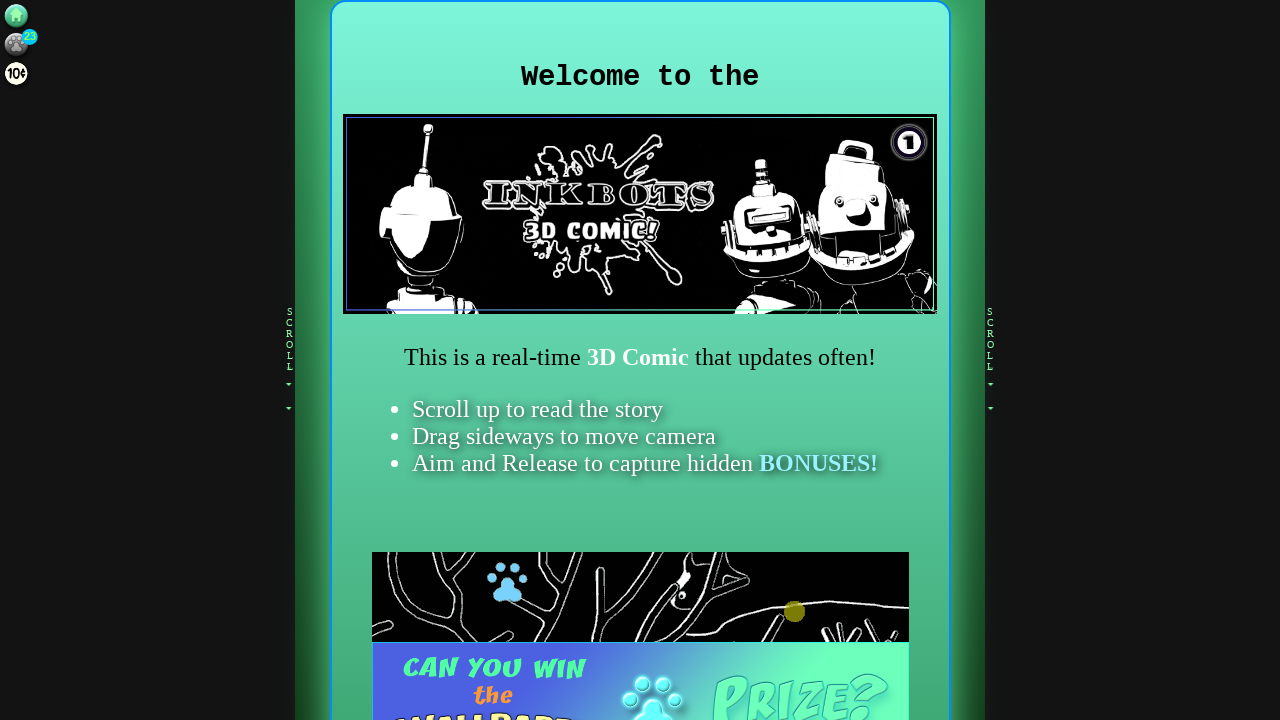

Scrolled down using mouse wheel (first scroll)
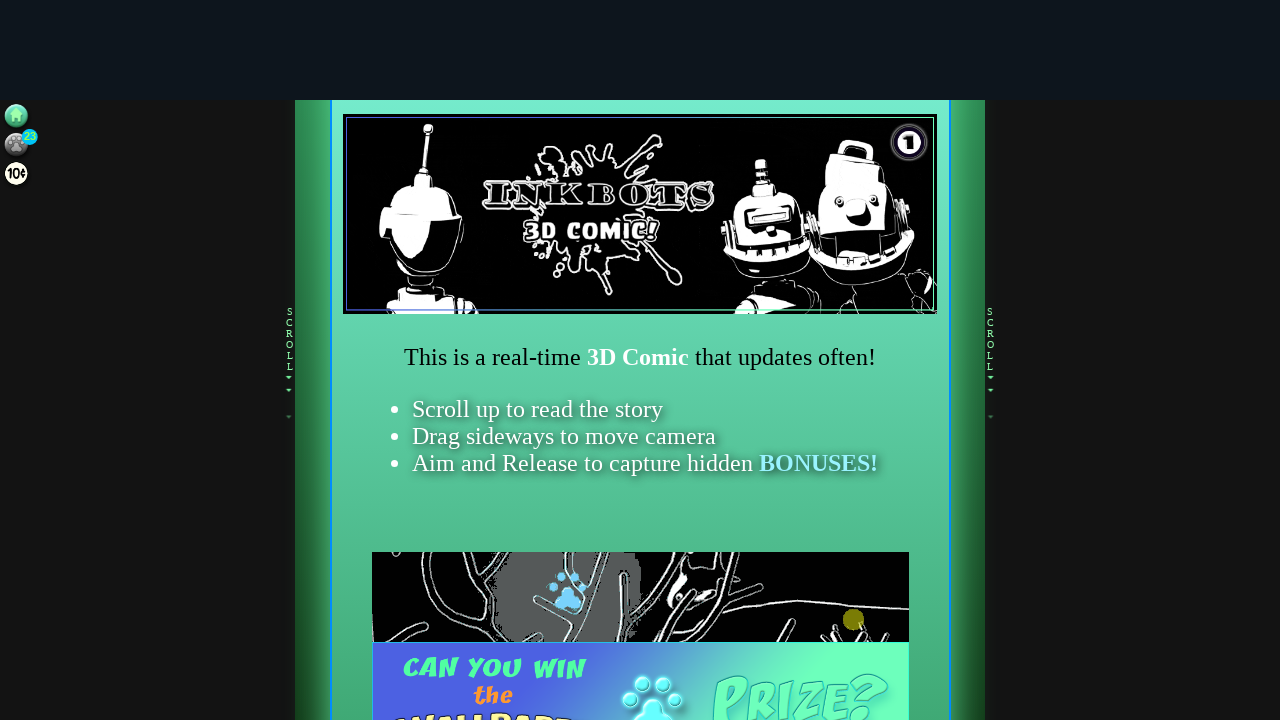

Scrolled down using mouse wheel (second scroll)
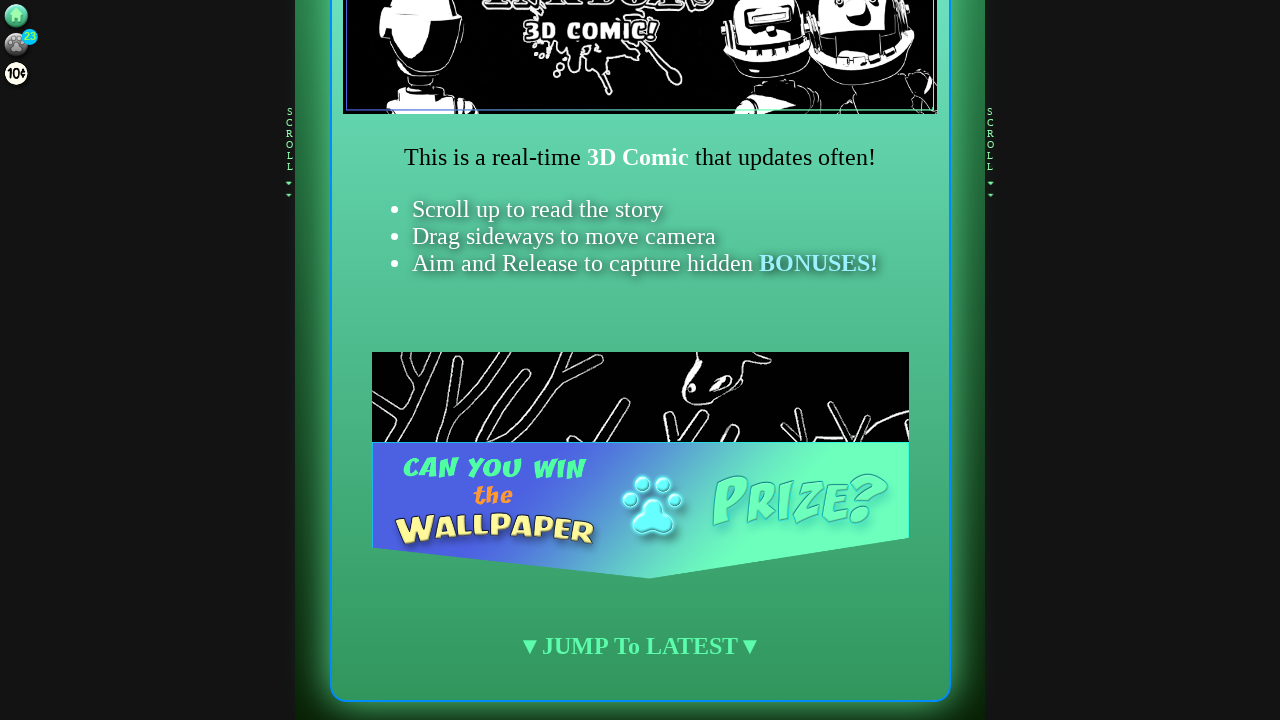

Scrolled down using mouse wheel (third scroll)
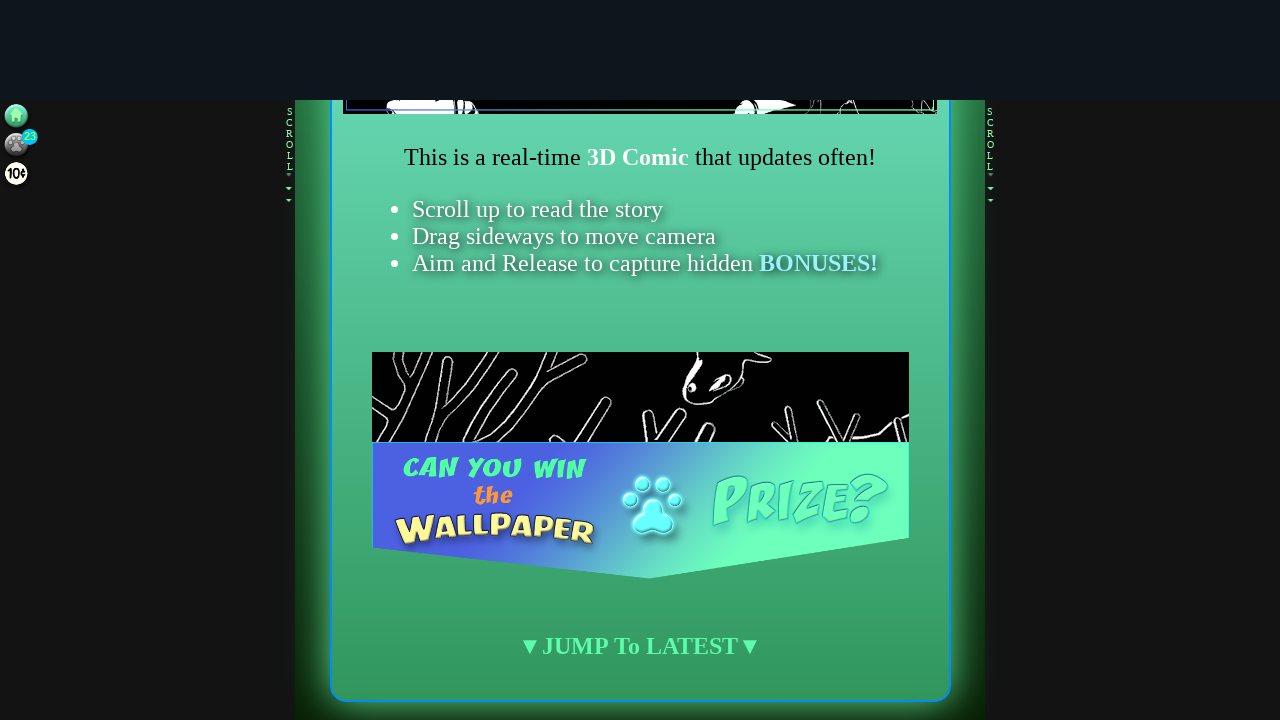

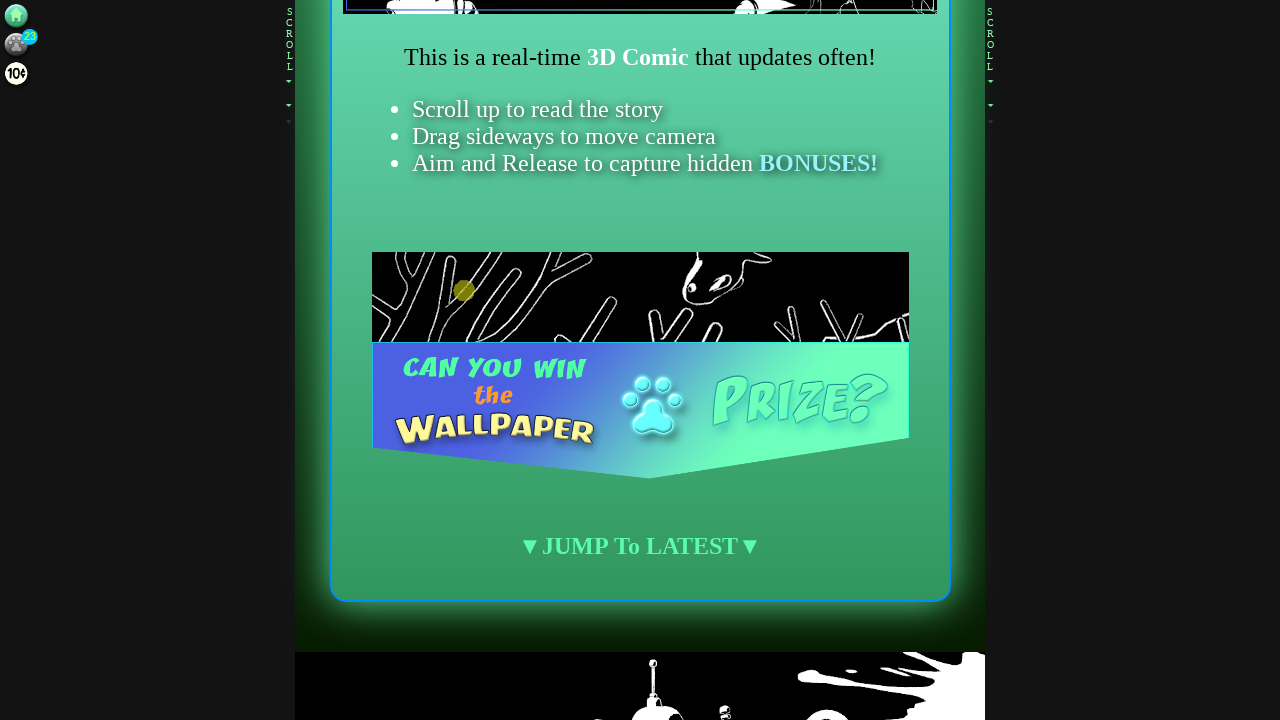